Tests file download functionality by clicking the download button

Starting URL: https://demoqa.com/upload-download

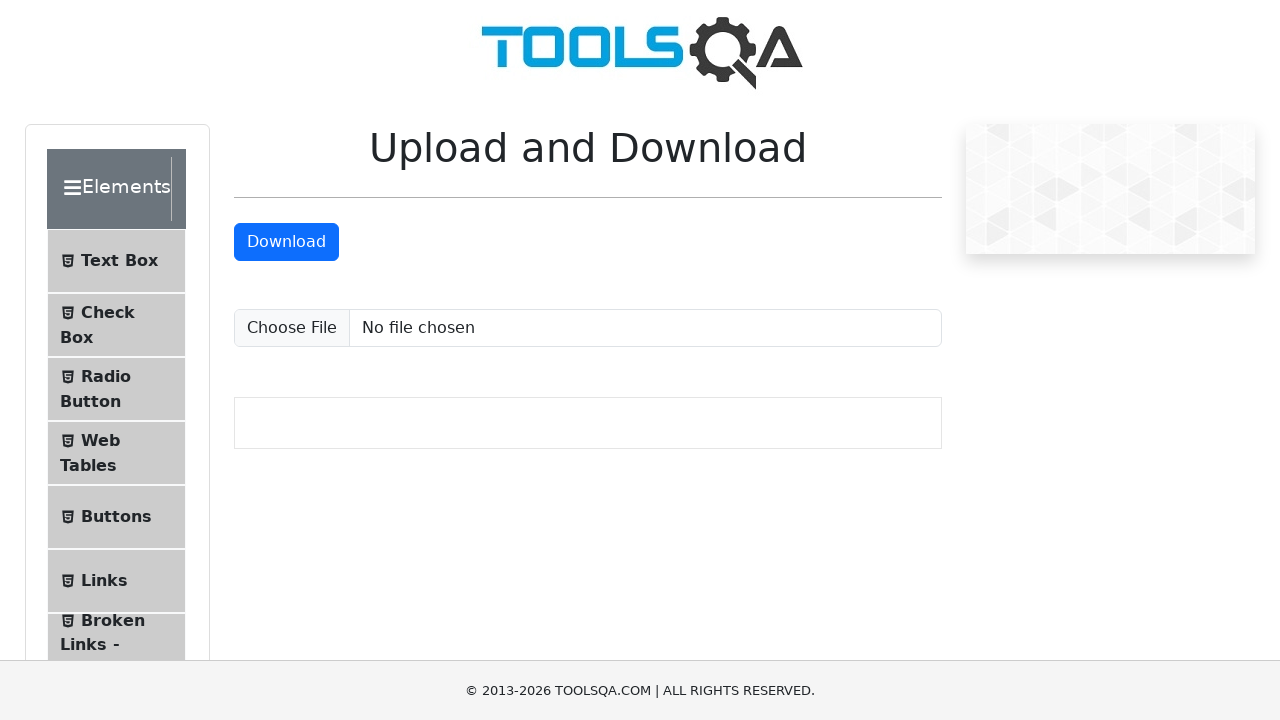

Download button is visible and ready
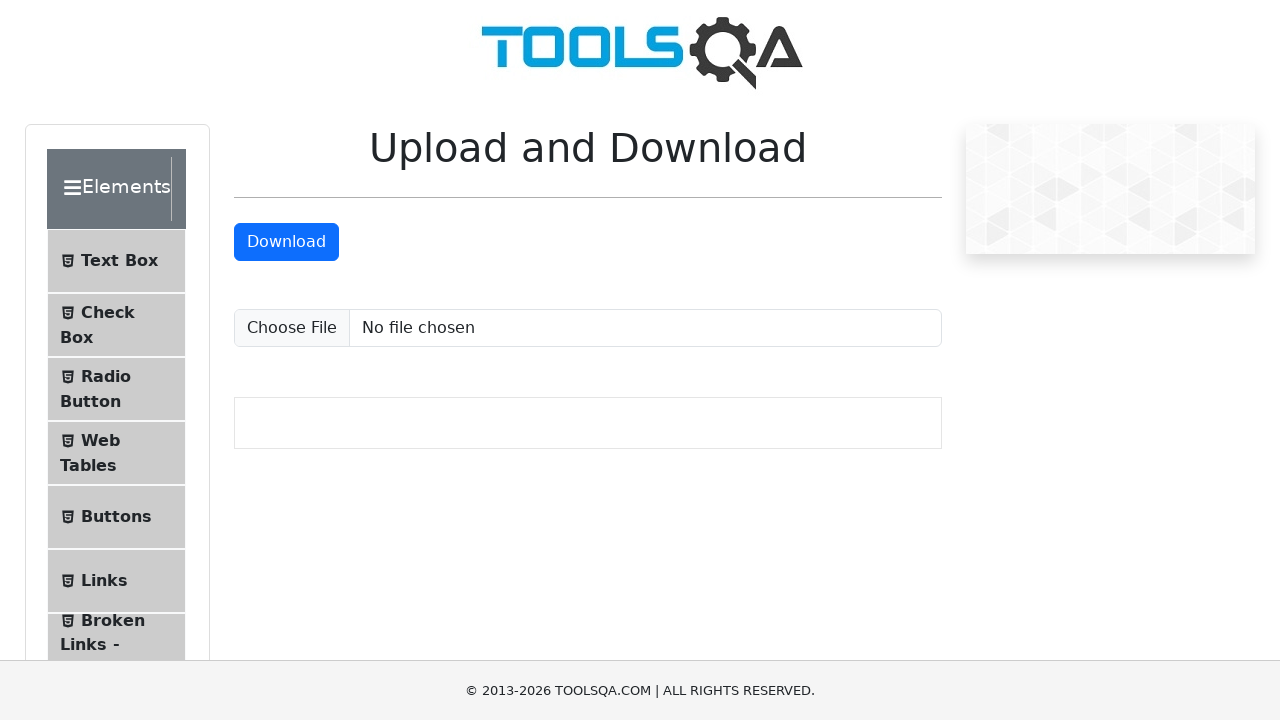

Clicked download button to initiate file download at (286, 242) on #downloadButton
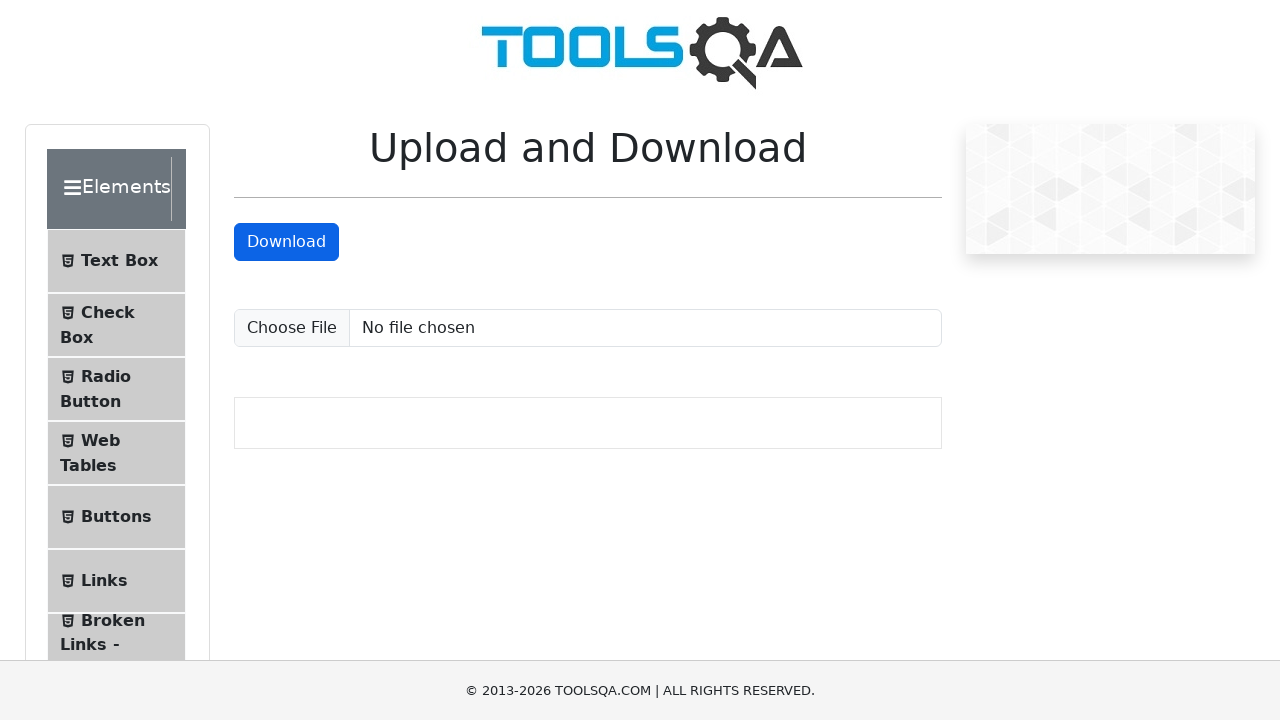

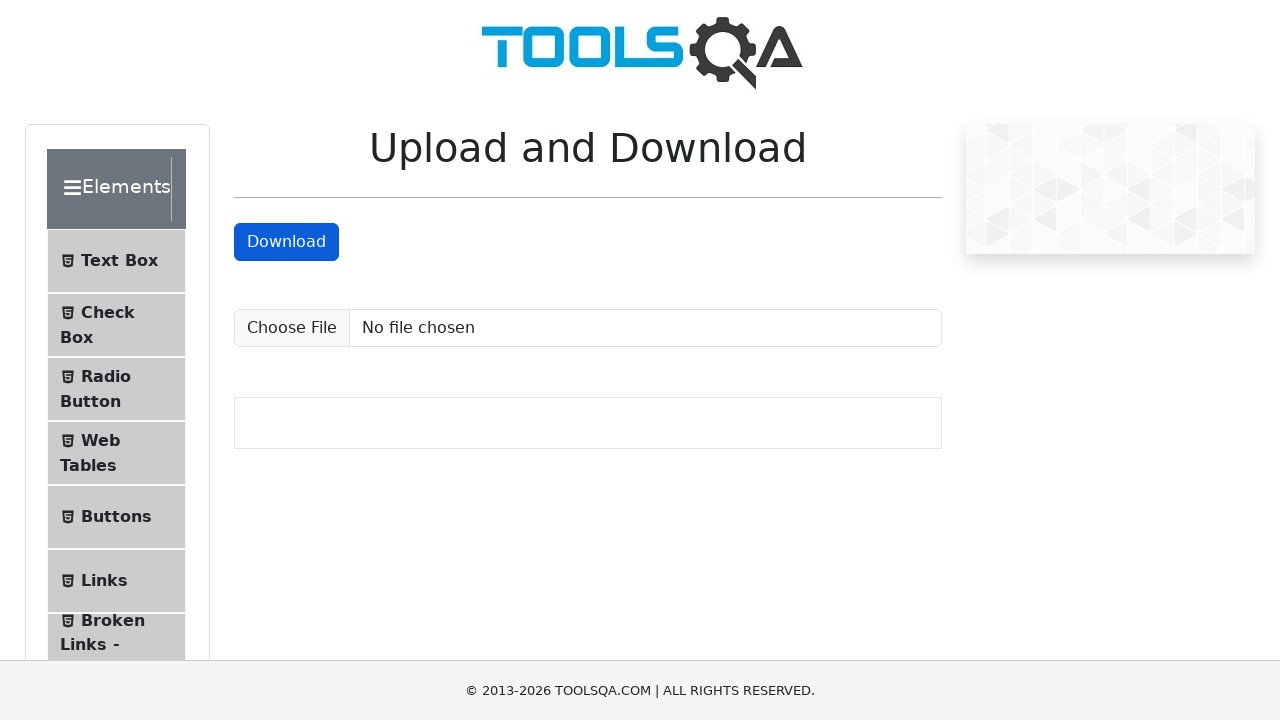